Navigates to now.gg website and verifies the page title matches the expected value for the mobile cloud gaming platform

Starting URL: https://now.gg/

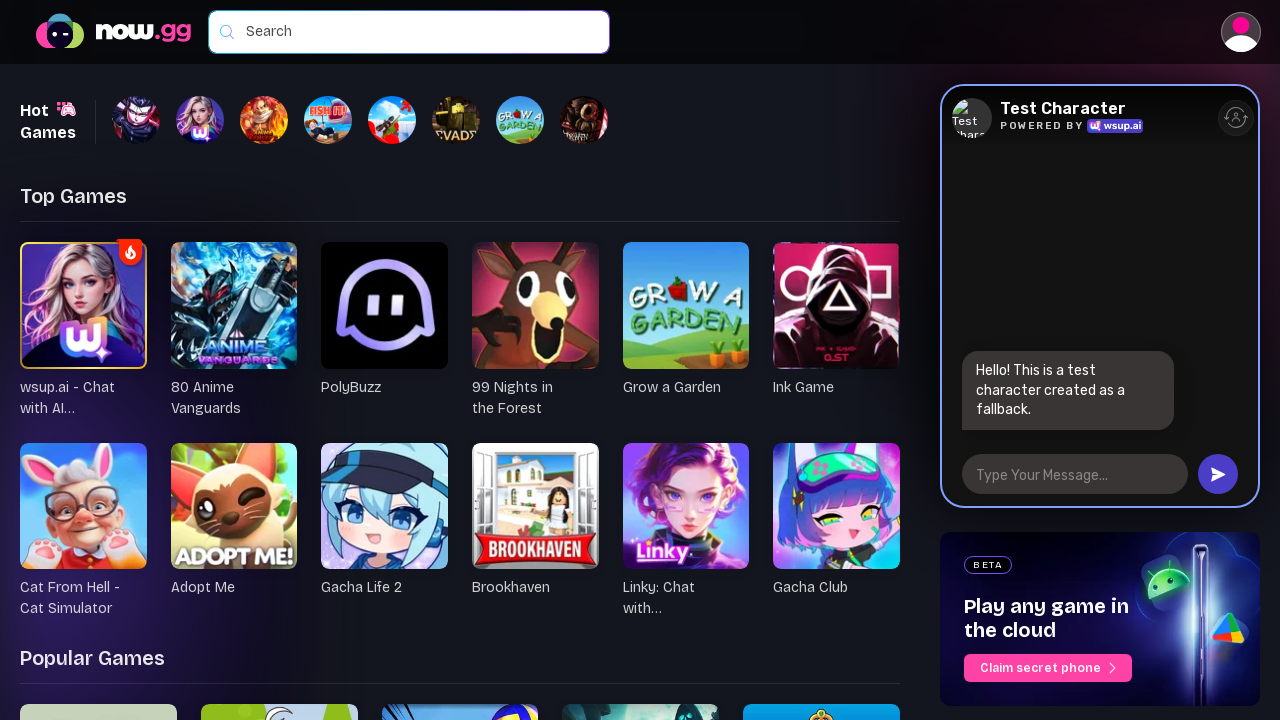

Retrieved page title from now.gg website
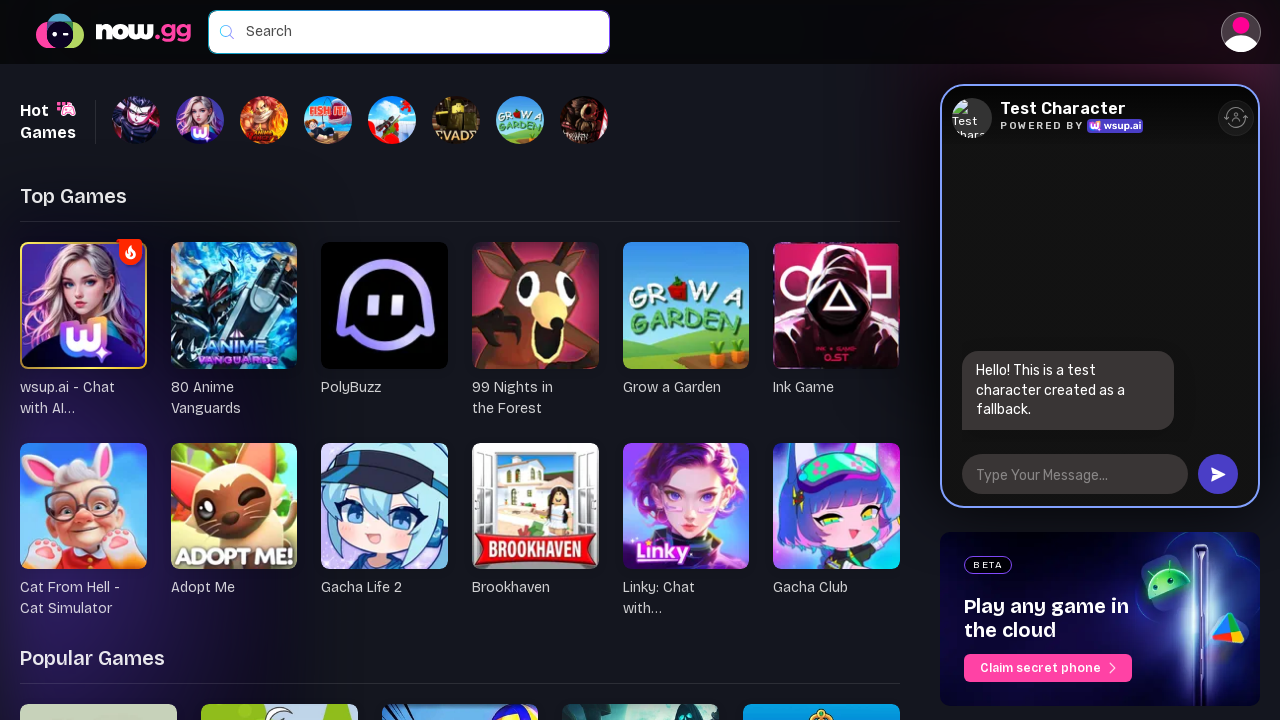

Page title matches expected value 'Play Online Games for Free | now.gg Mobile Cloud'
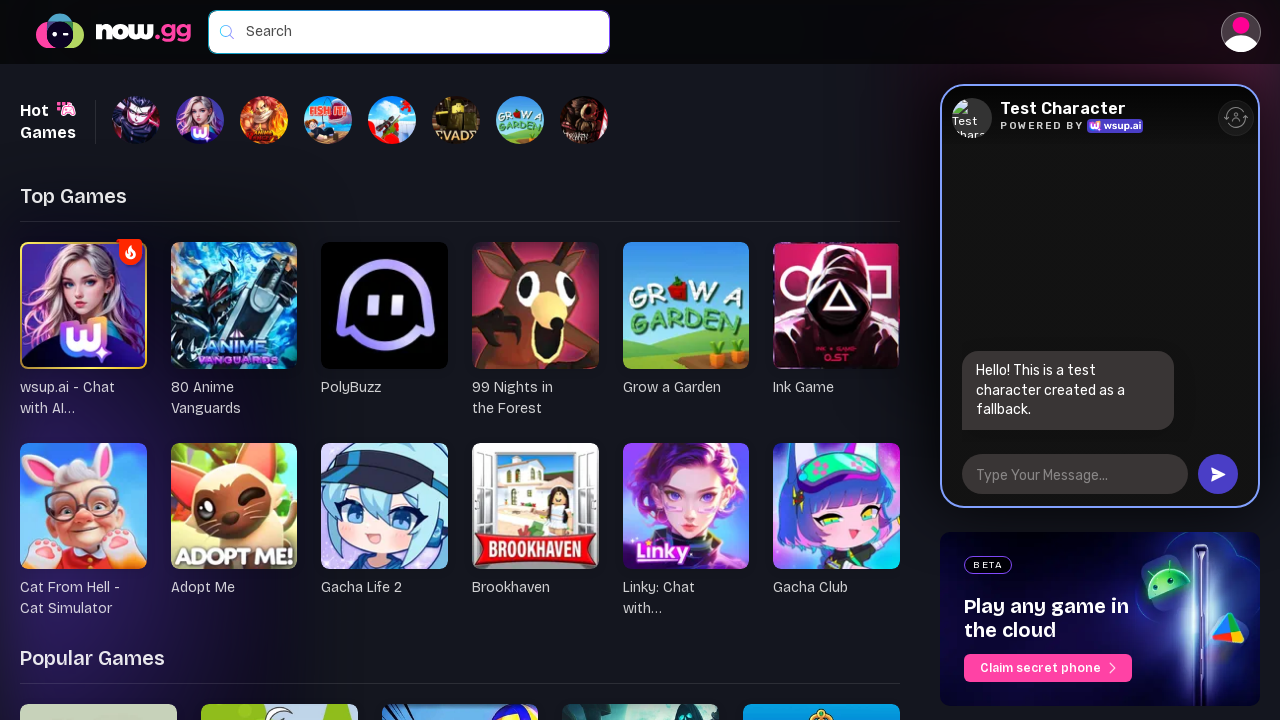

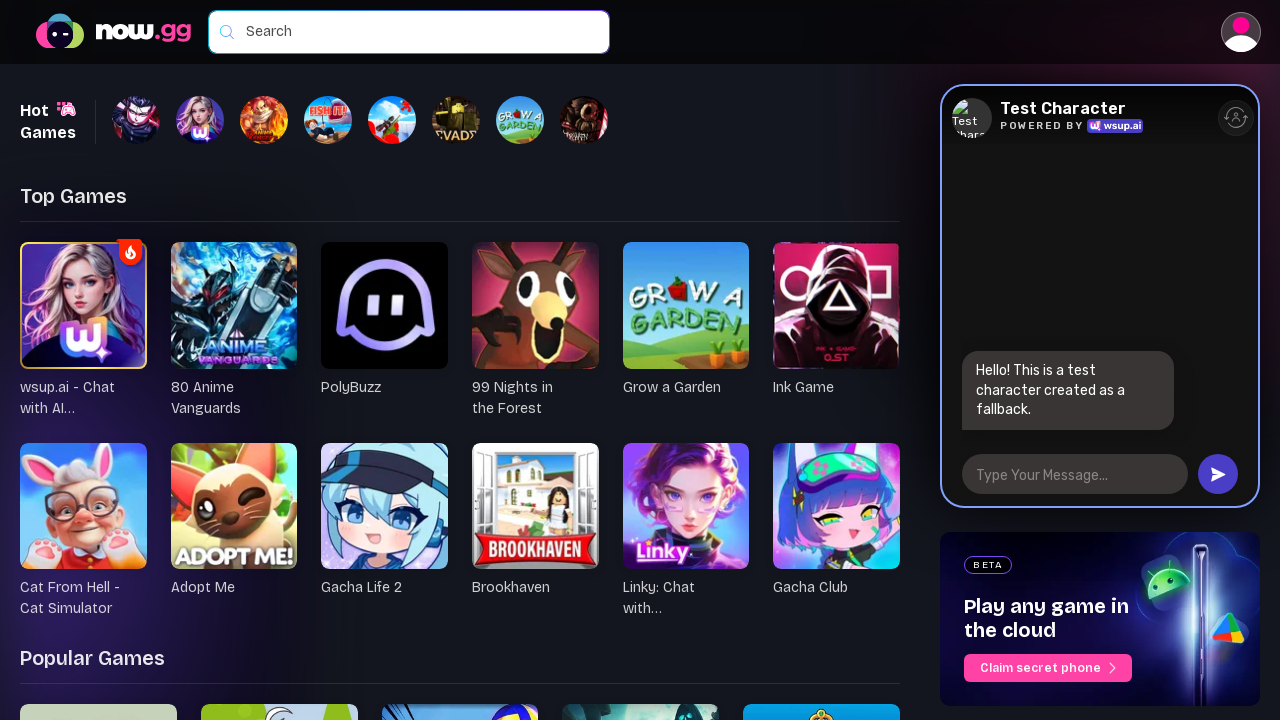